Tests the Elements Text Box form with an invalid email format and verifies the error state is displayed on the email field

Starting URL: https://demoqa.com

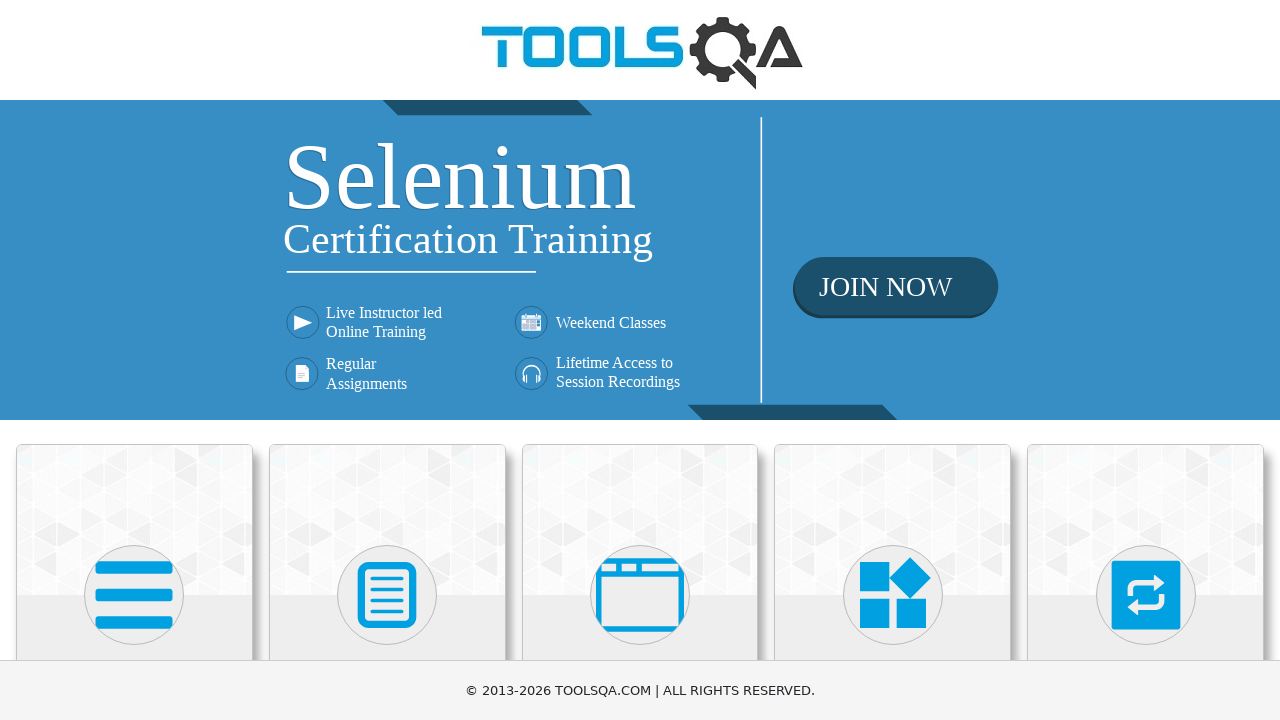

Clicked Elements card at (134, 520) on div.card:has-text('Elements')
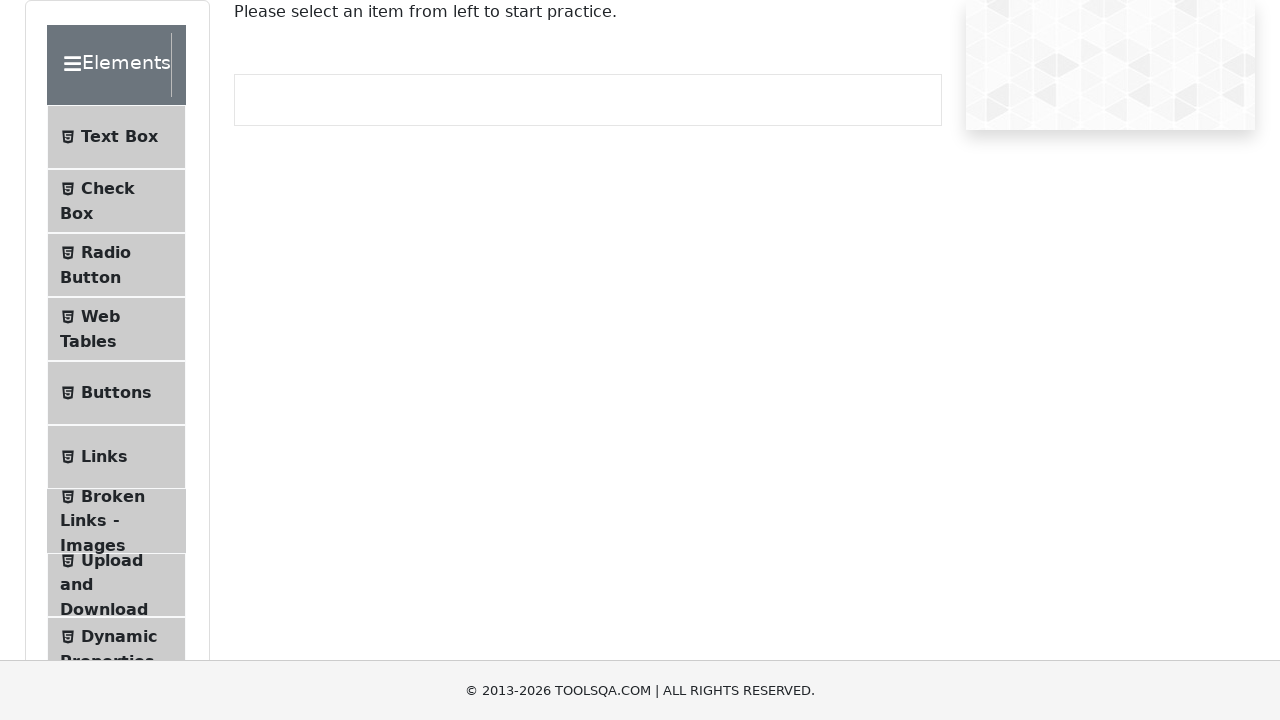

Clicked Text Box menu item at (119, 137) on text=Text Box
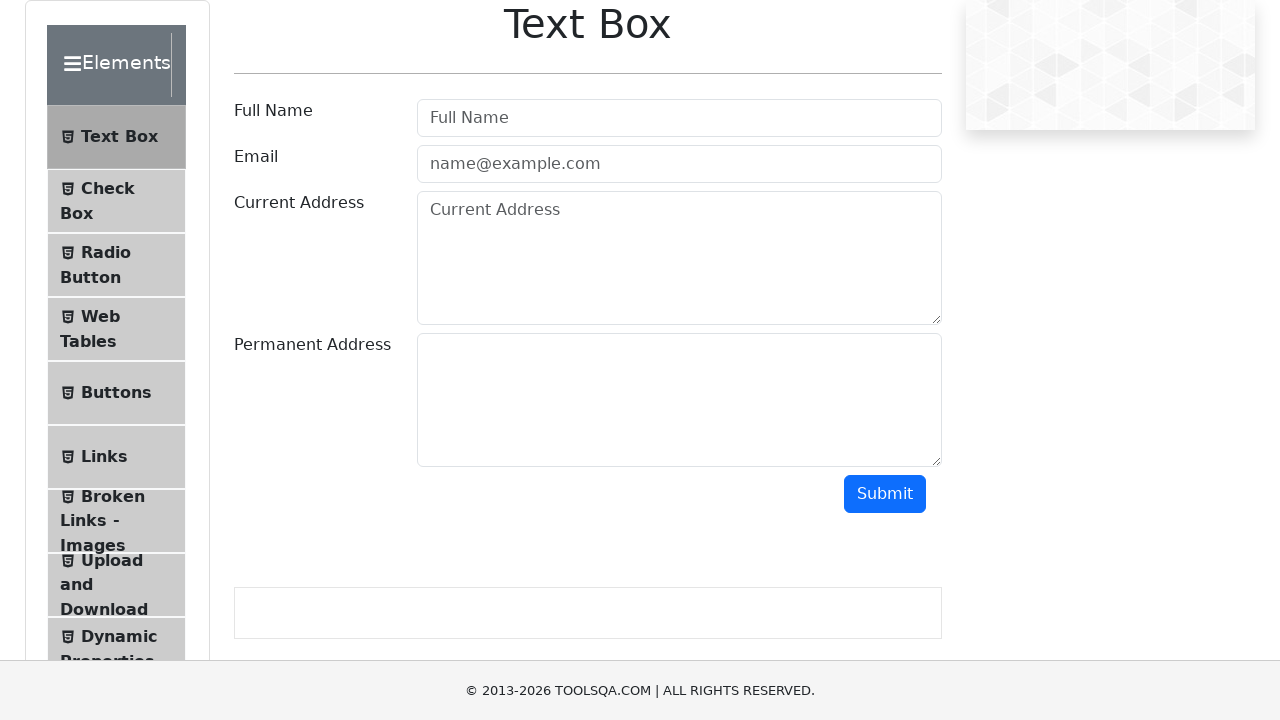

Filled full name field with 'Jane Smith' on #userName
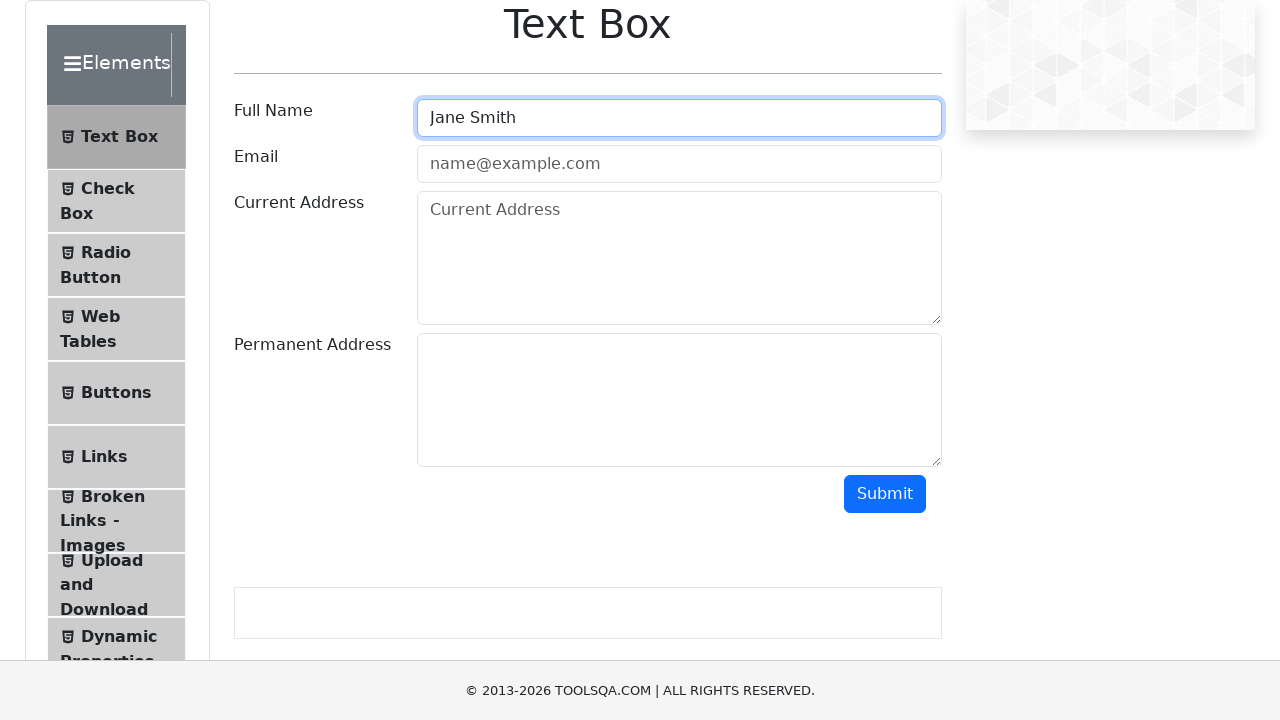

Filled email field with invalid format 'invalid-email-format' on #userEmail
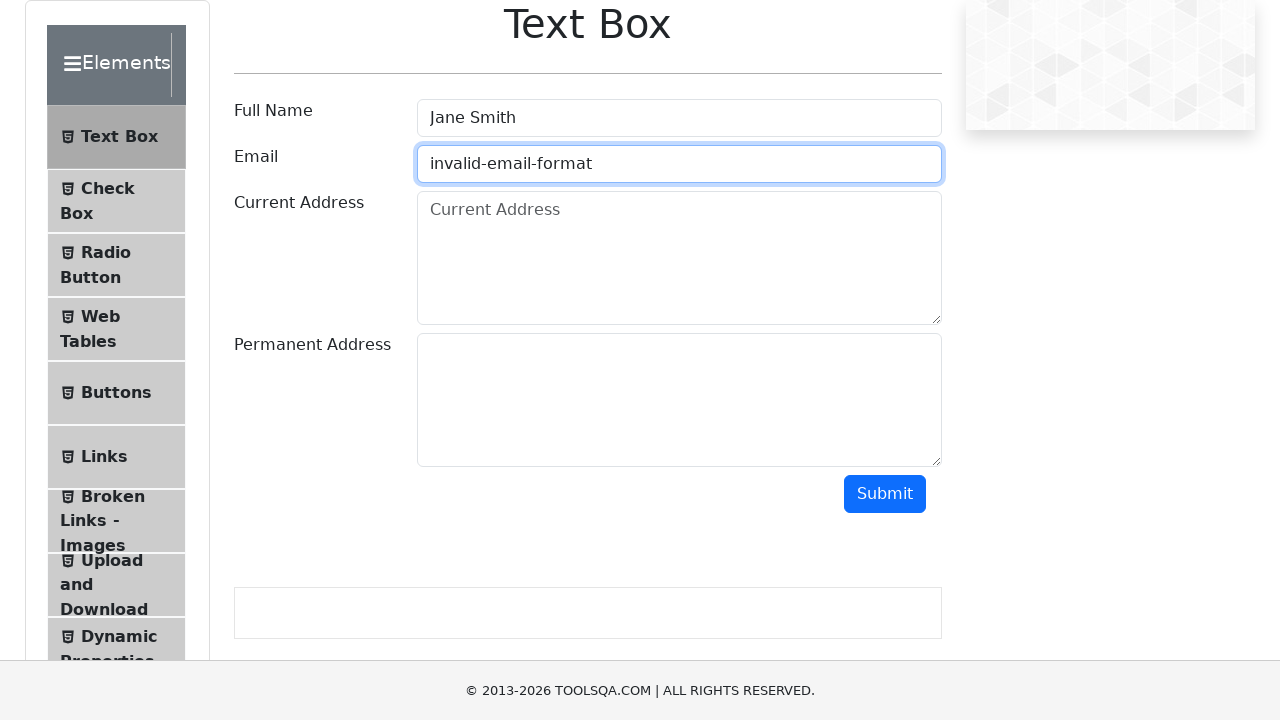

Filled current address field on #currentAddress
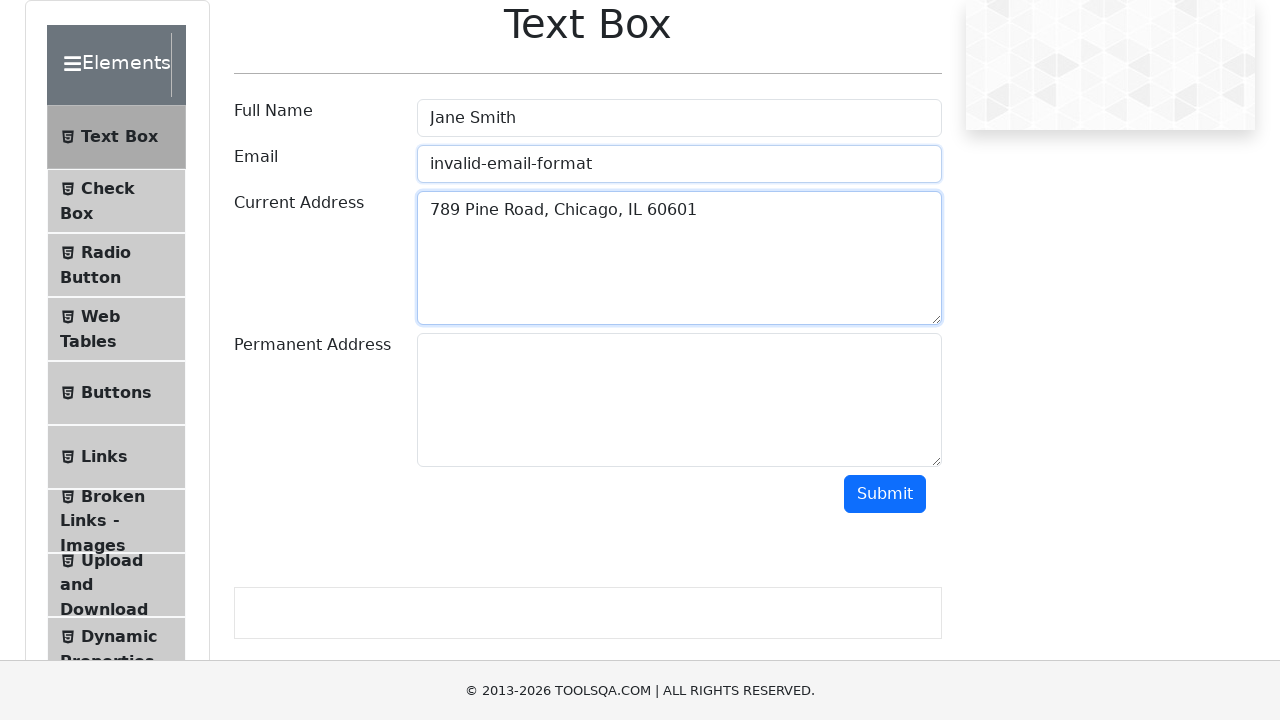

Filled permanent address field on #permanentAddress
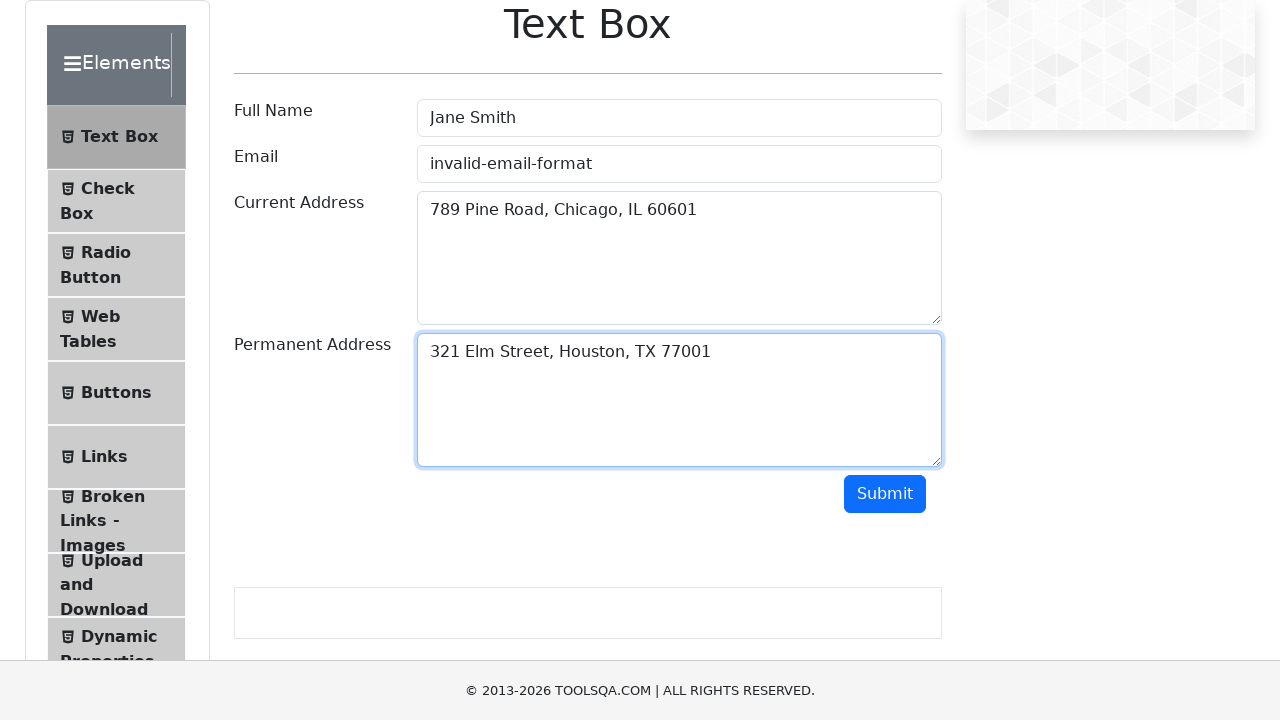

Scrolled down to view submit button
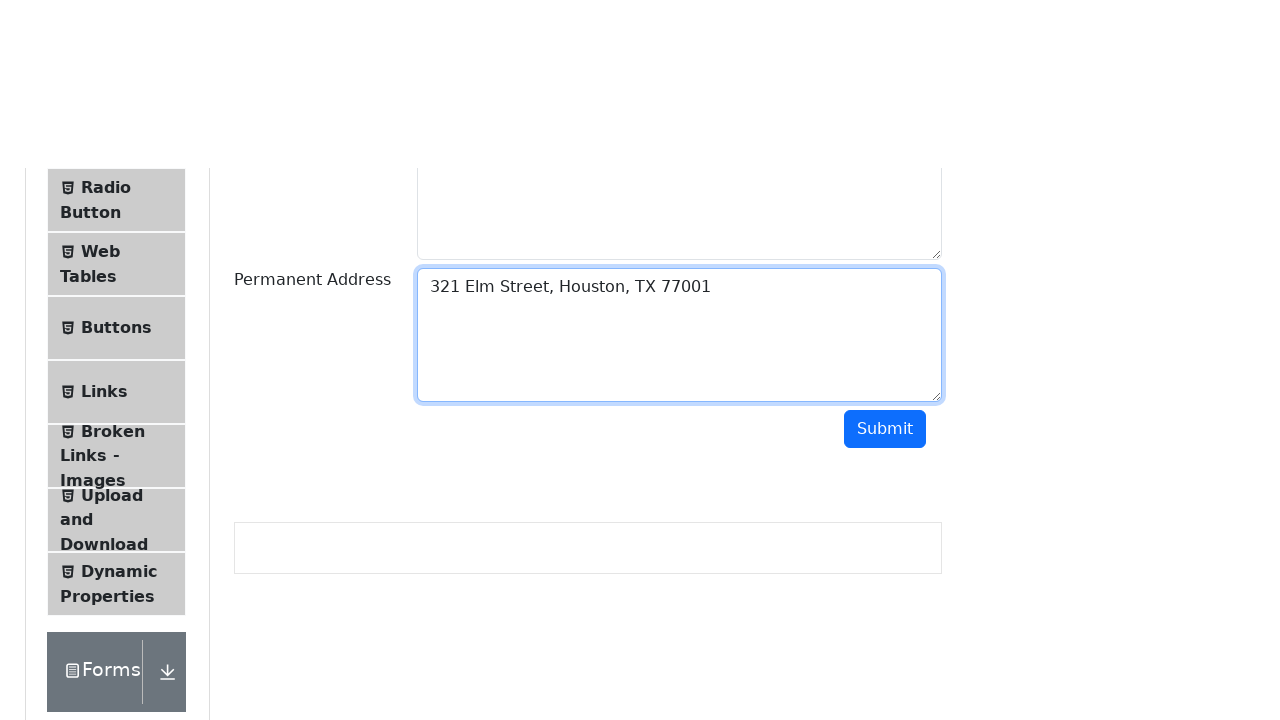

Clicked submit button at (885, 360) on #submit
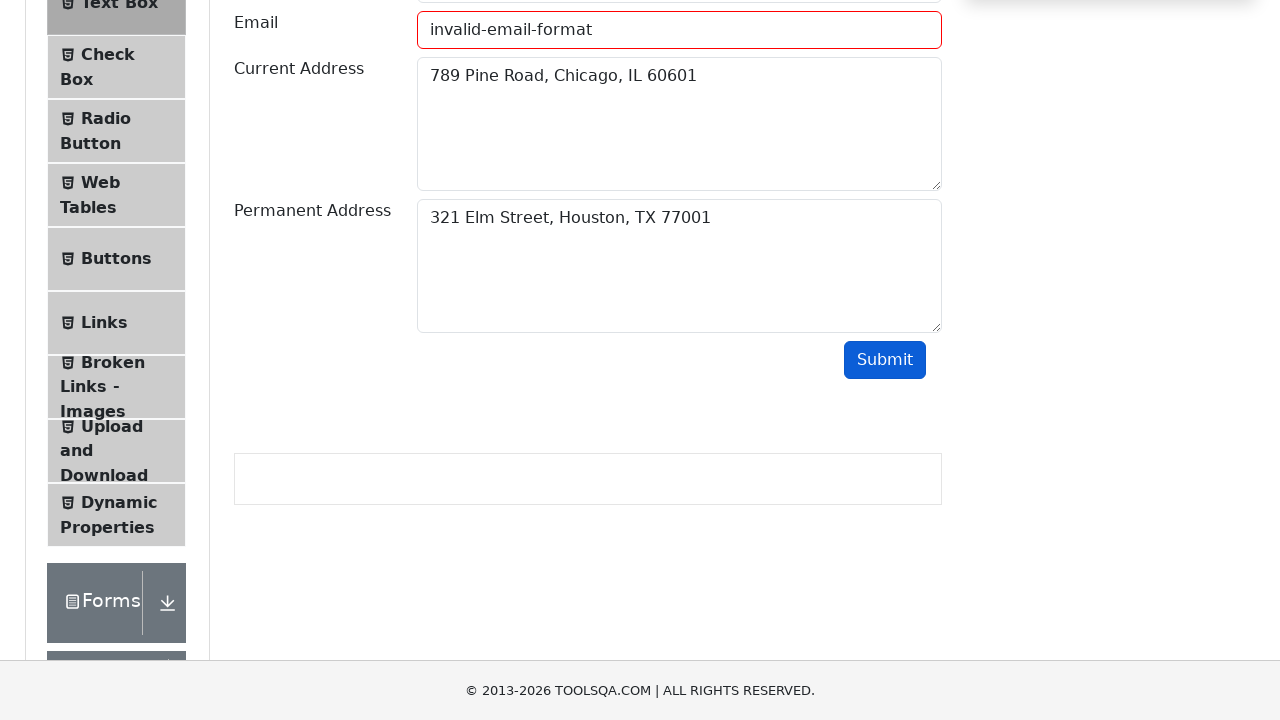

Verified email field displays error state
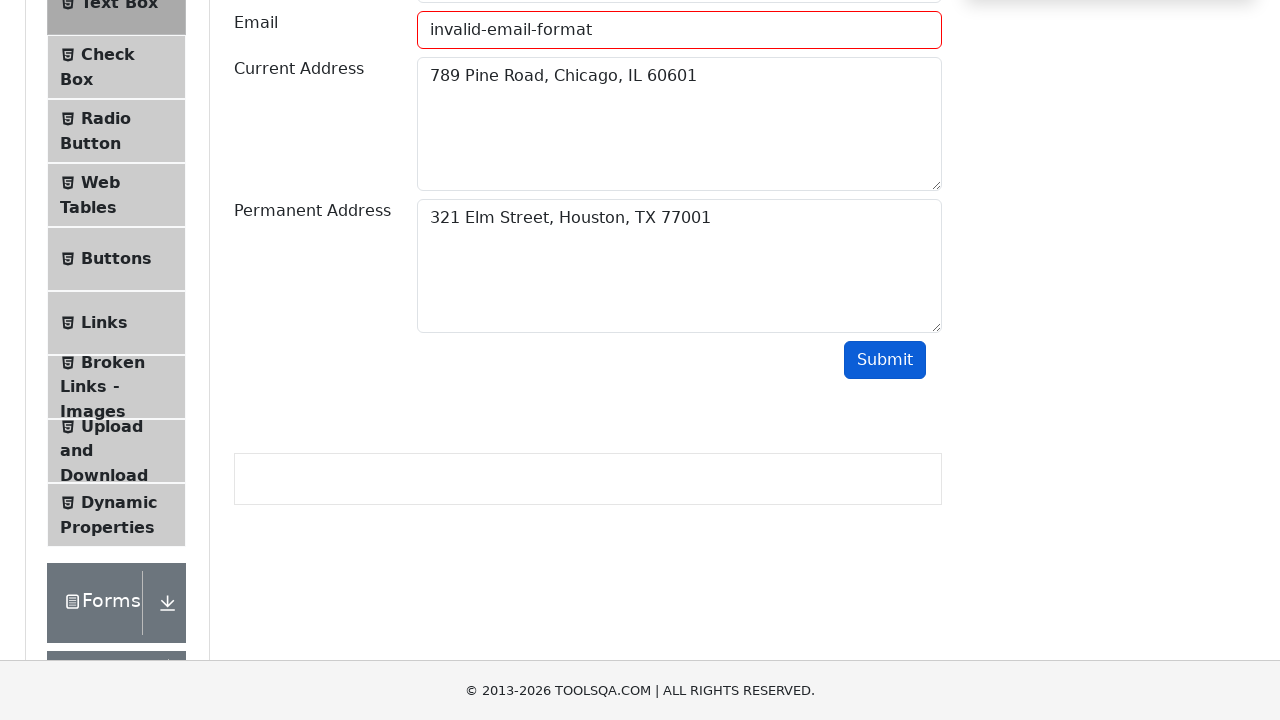

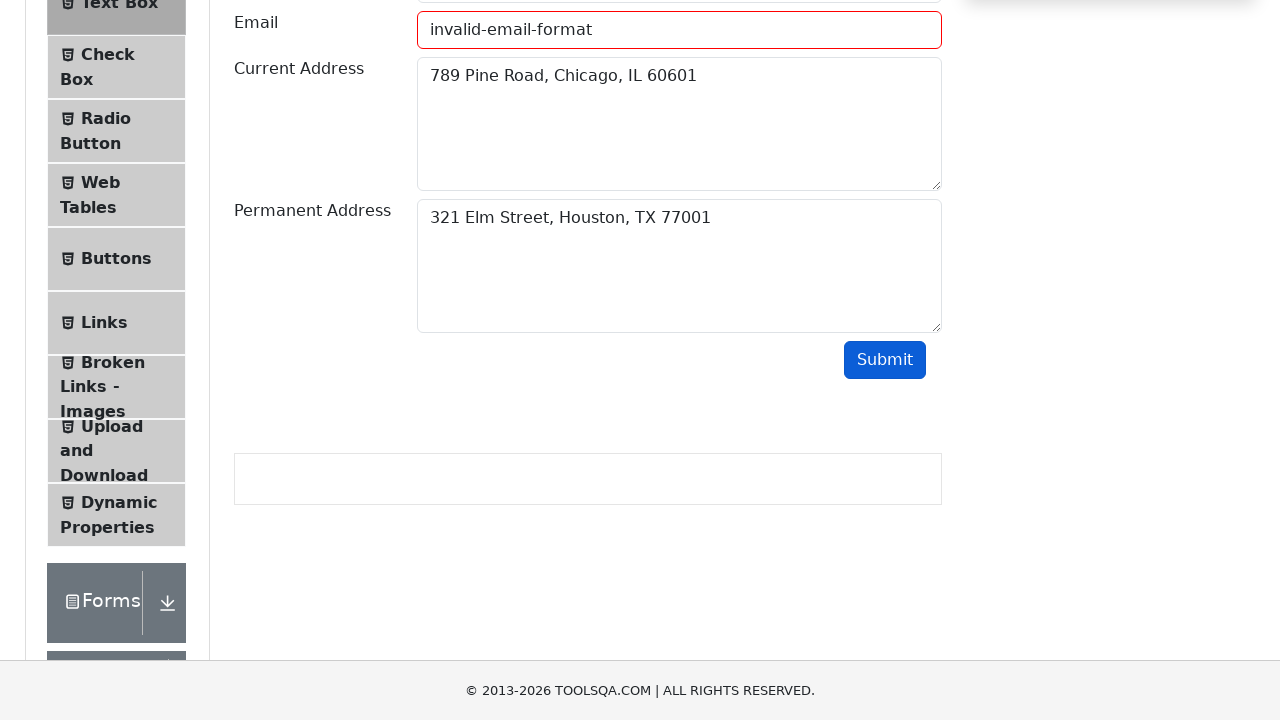